Tests the Add/Remove Elements page by clicking the "Add Element" button five times, which creates five "Delete" buttons, then verifies the buttons were created

Starting URL: http://the-internet.herokuapp.com/add_remove_elements/

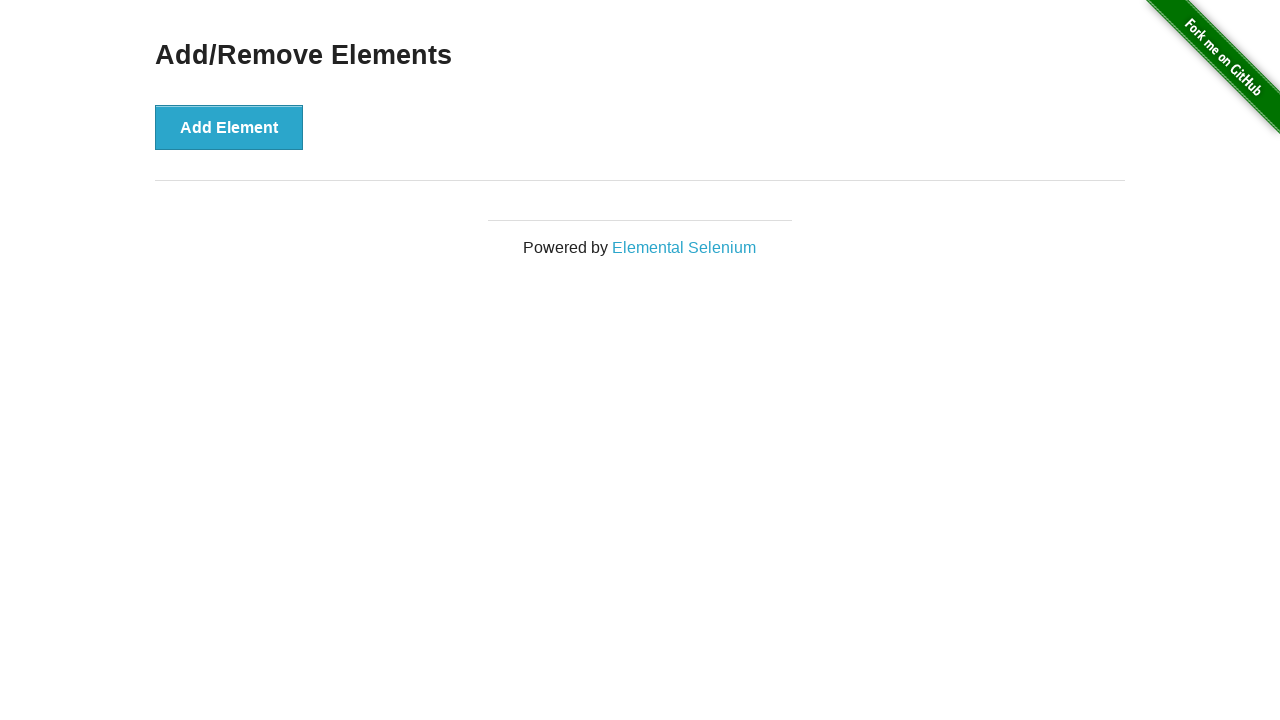

Navigated to Add/Remove Elements page
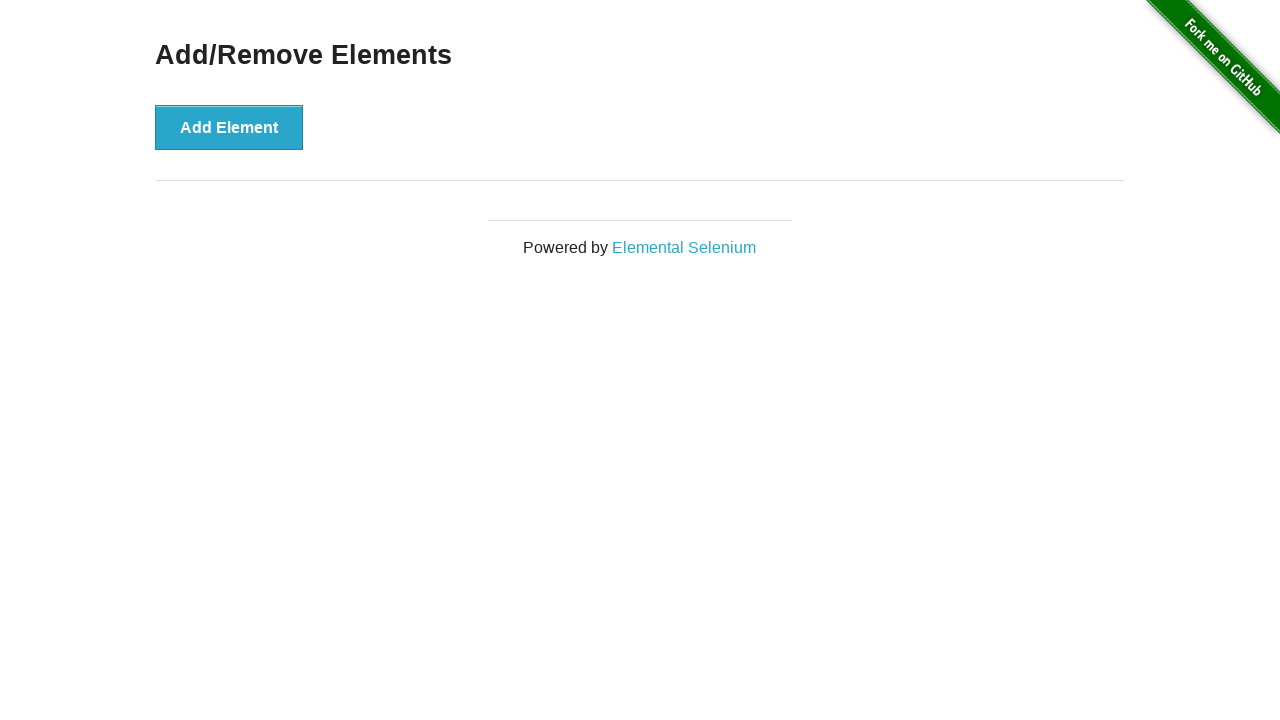

Clicked Add Element button (1/5) at (229, 127) on button[onclick="addElement()"]
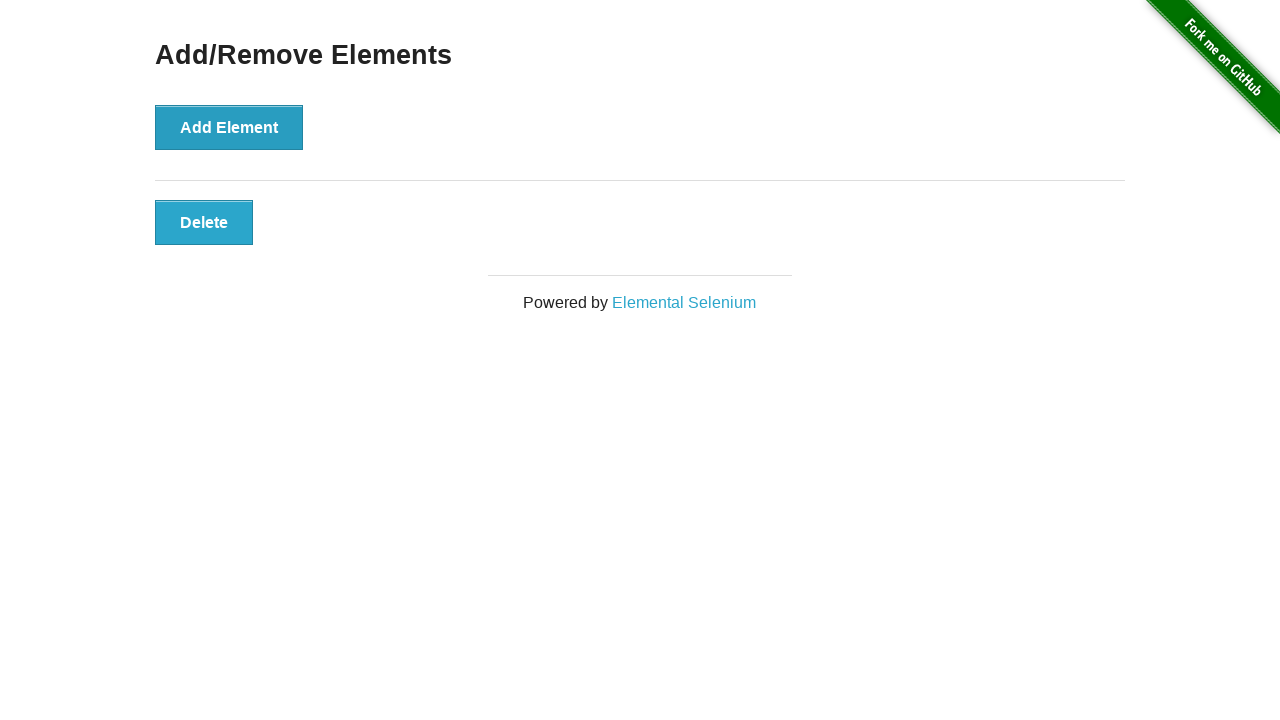

Clicked Add Element button (2/5) at (229, 127) on button[onclick="addElement()"]
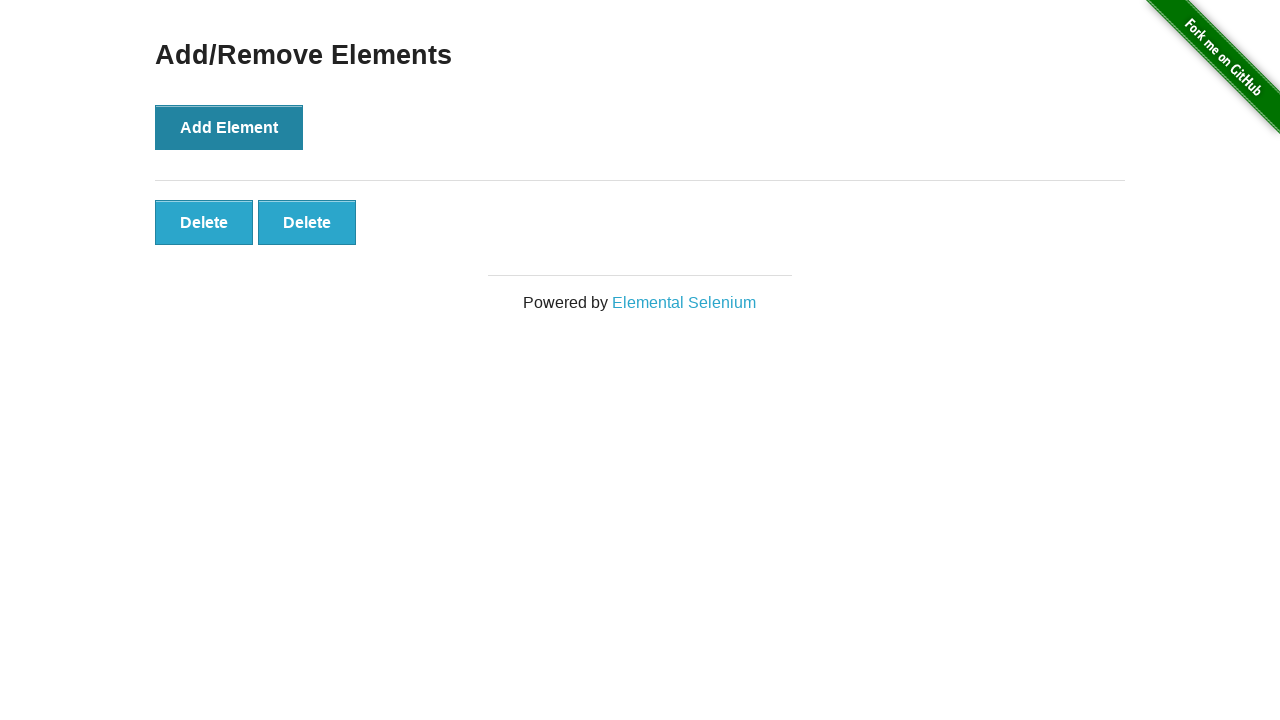

Clicked Add Element button (3/5) at (229, 127) on button[onclick="addElement()"]
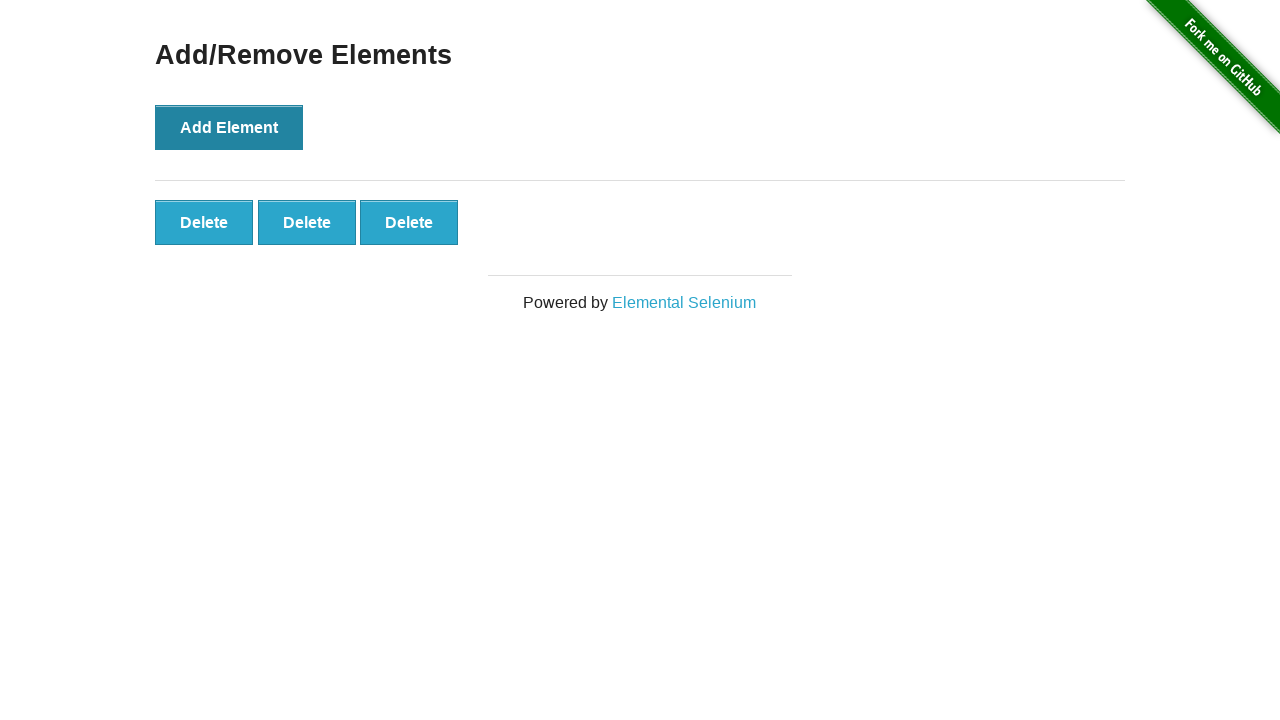

Clicked Add Element button (4/5) at (229, 127) on button[onclick="addElement()"]
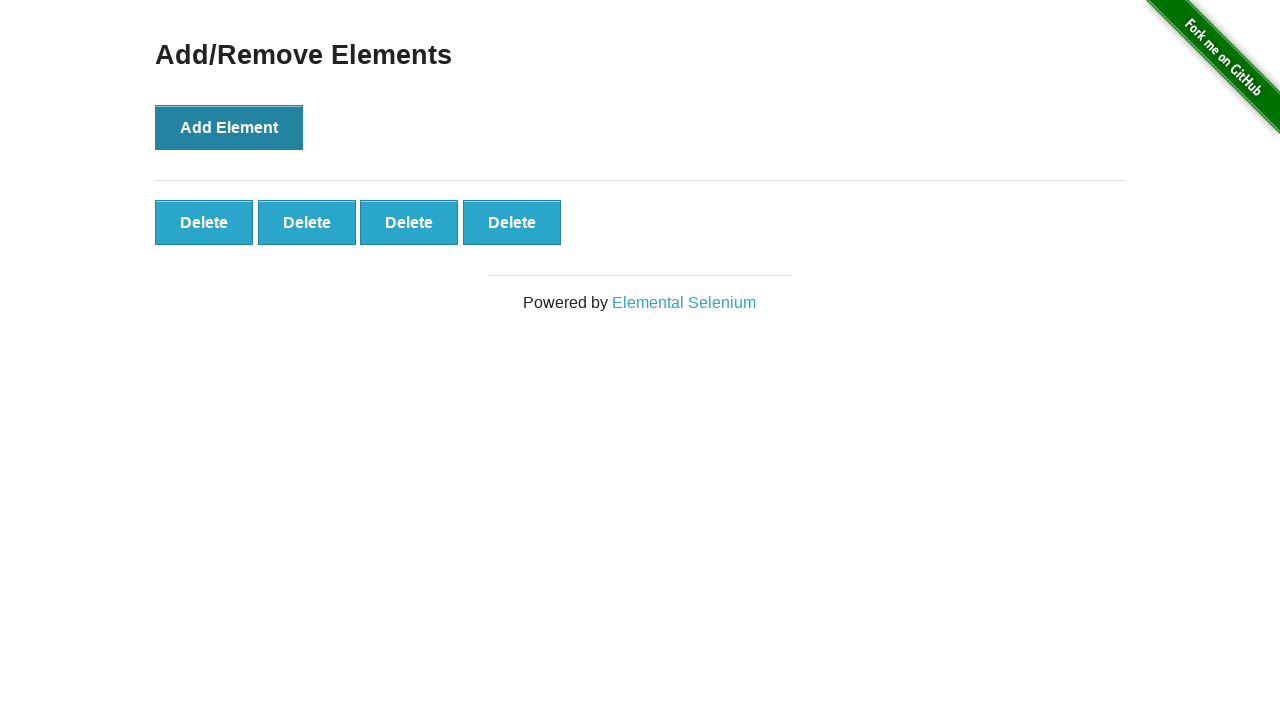

Clicked Add Element button (5/5) at (229, 127) on button[onclick="addElement()"]
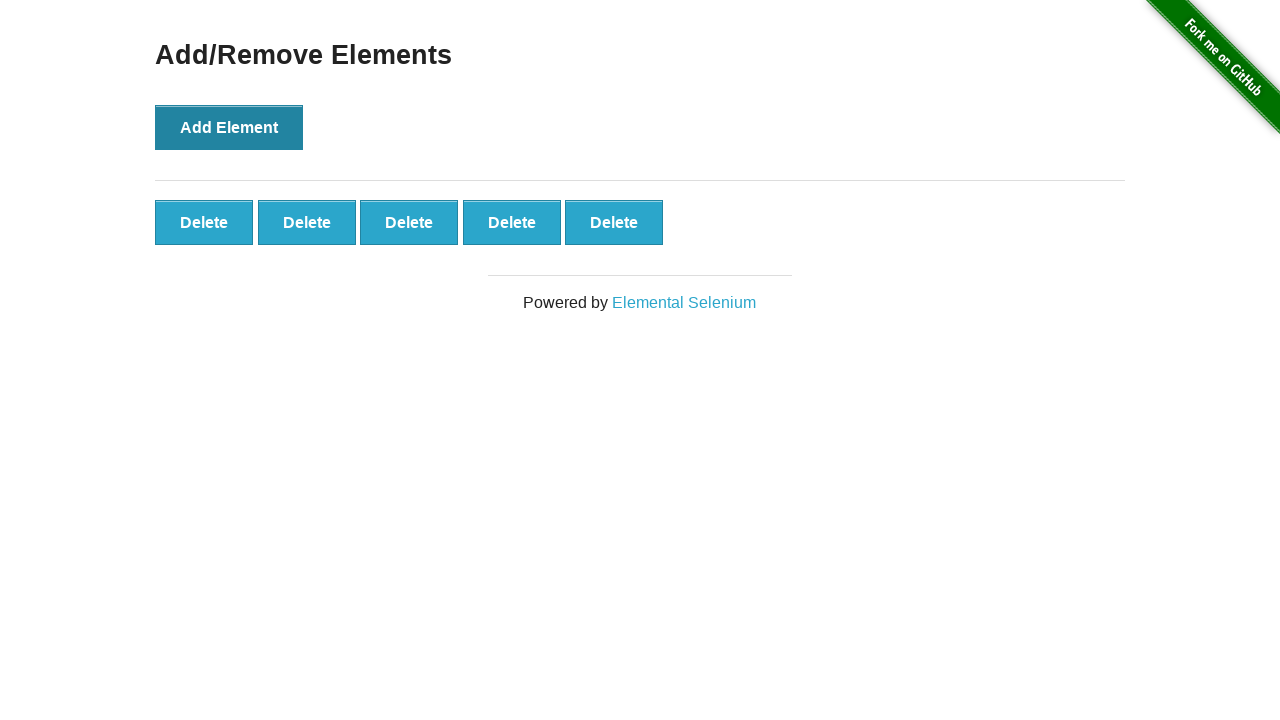

Delete buttons appeared on the page
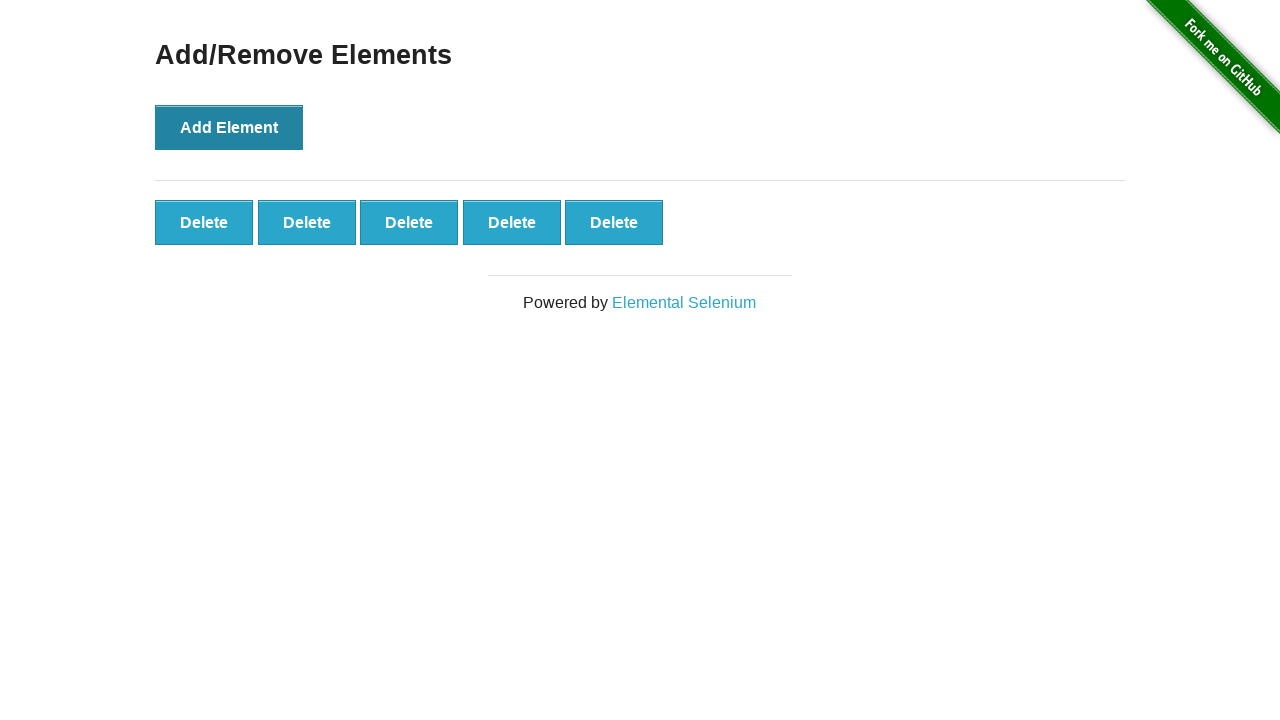

Verified that 5 Delete buttons were created
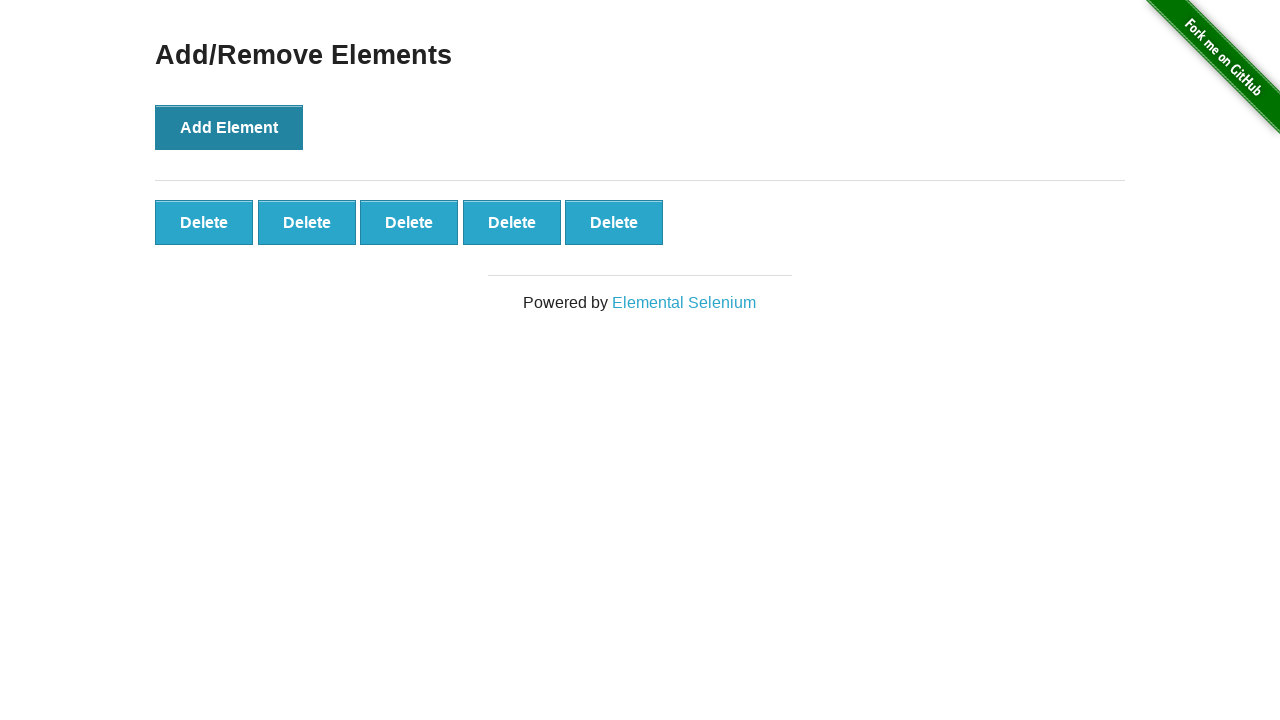

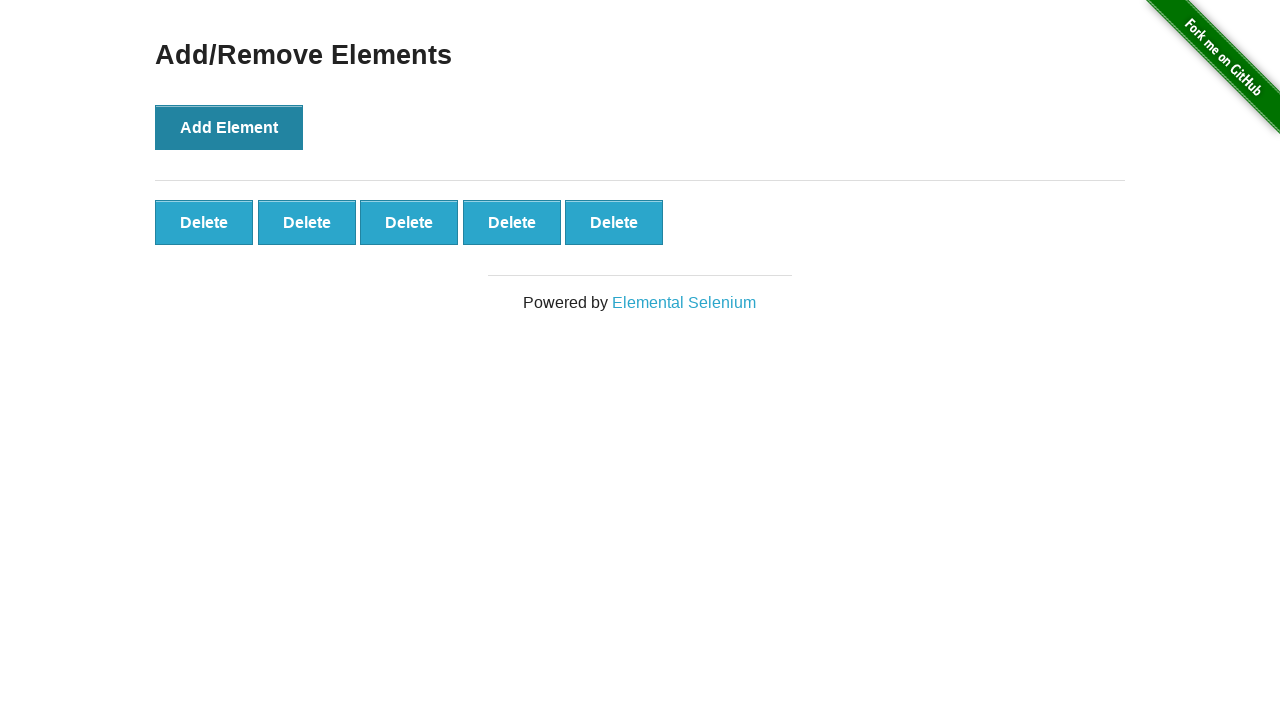